Tests navigation to a demo table page, clicks on a table link, waits for the table to load, and then interacts with an employee manager section to view department data

Starting URL: http://automationbykrishna.com/

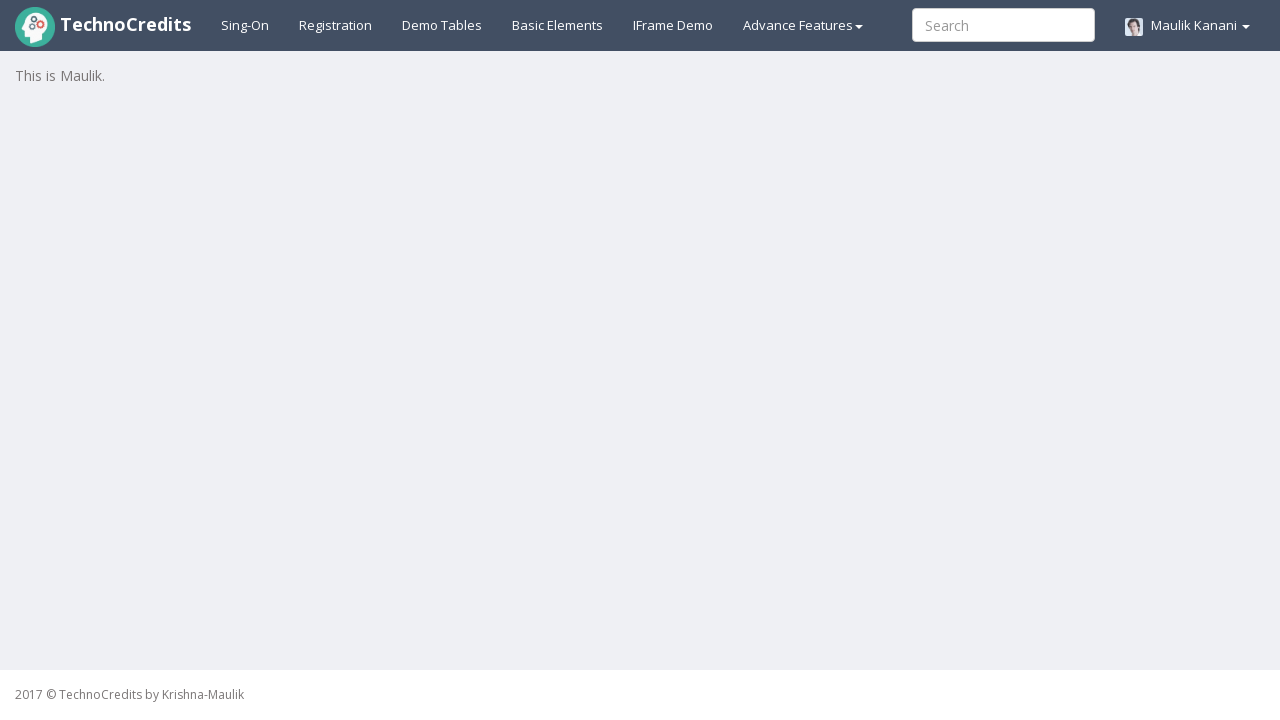

Navigated to http://automationbykrishna.com/
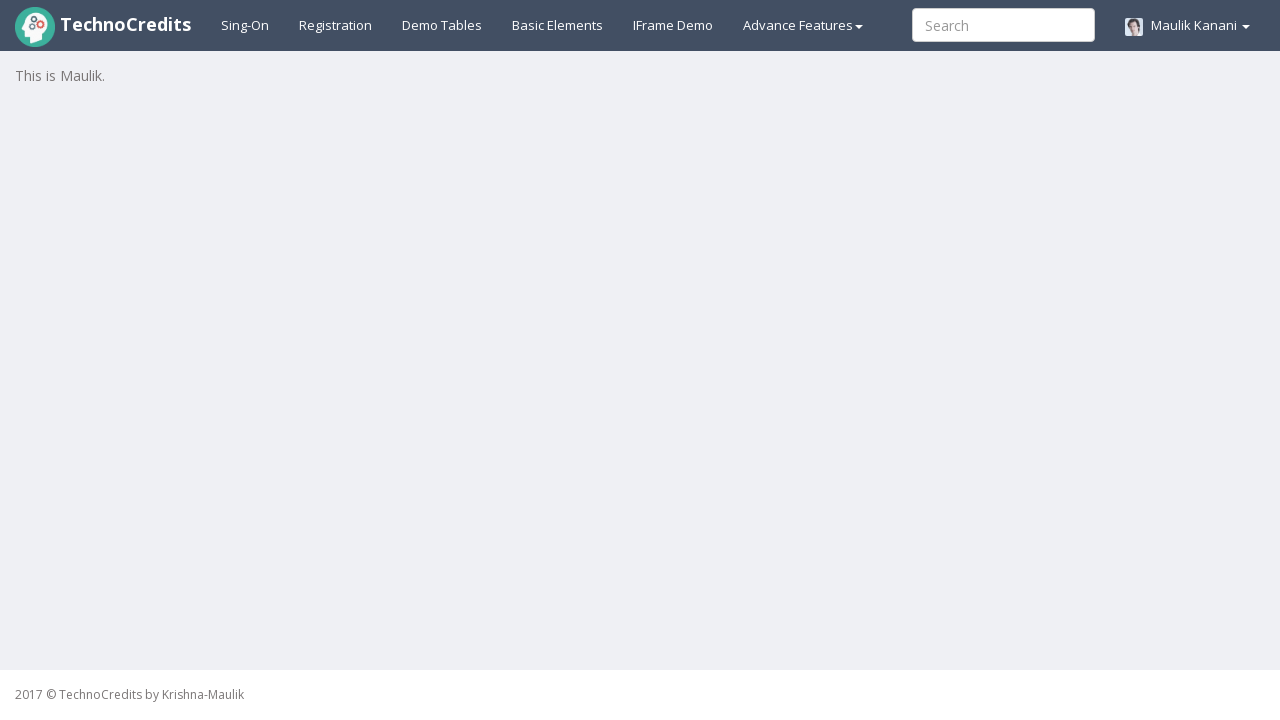

Clicked on the demo table link at (442, 25) on a#demotable
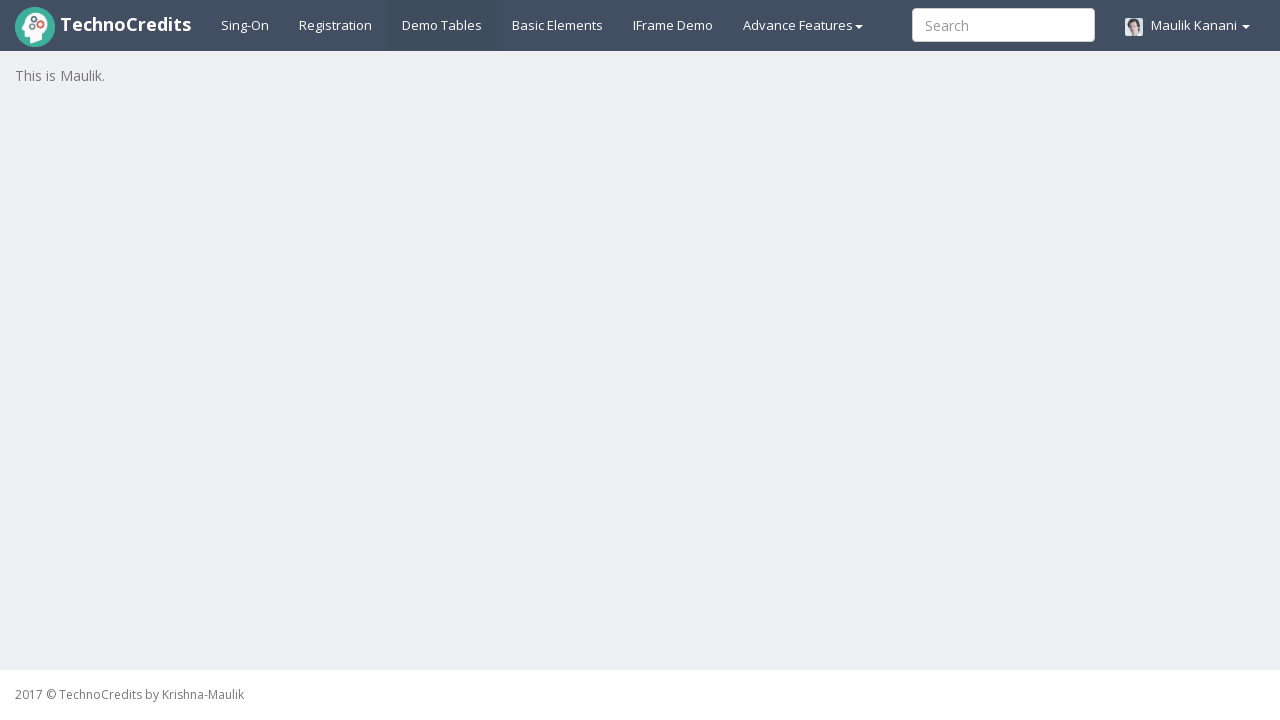

Table loaded and became visible
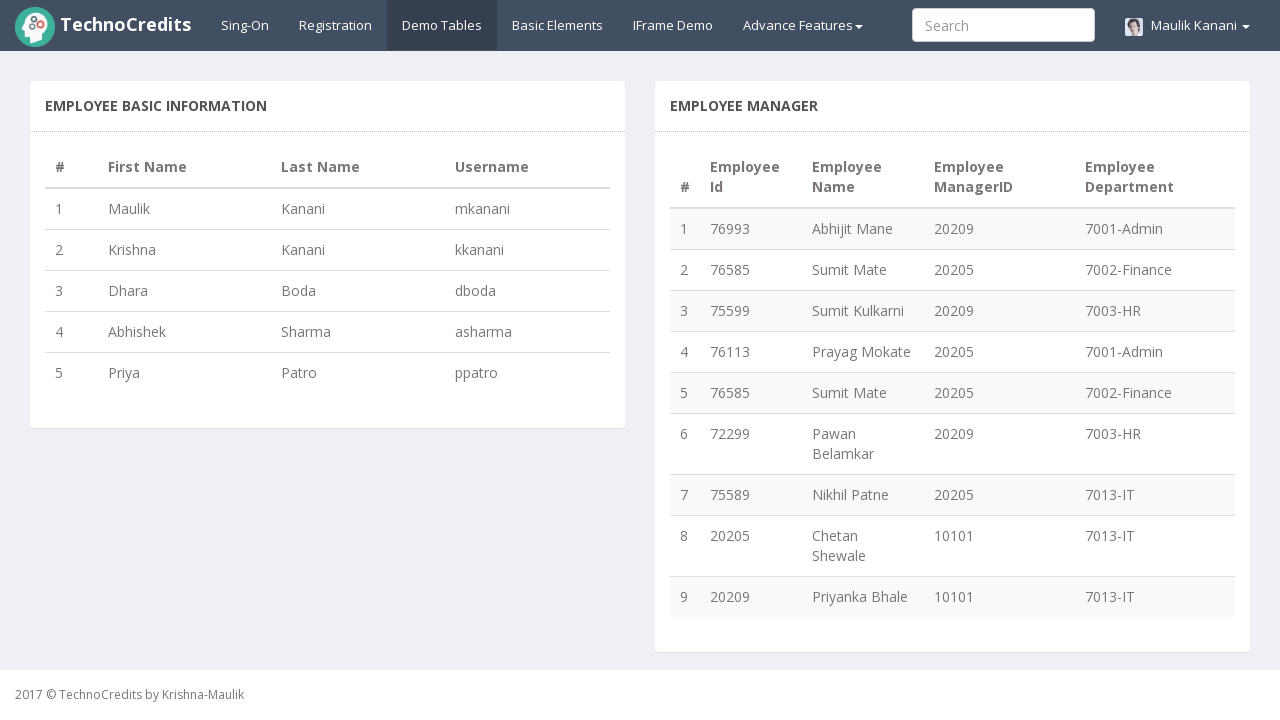

Clicked on the employee manager section at (952, 376) on div#empmanager
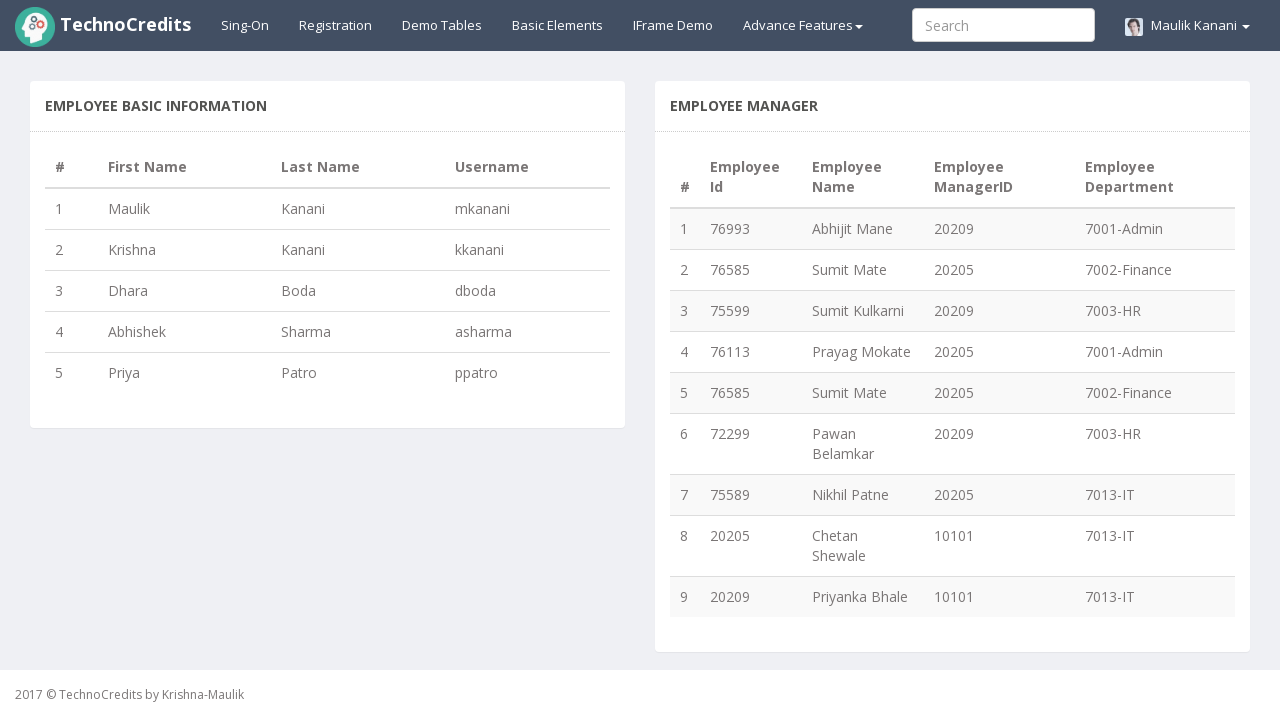

Employee table data loaded with department information visible
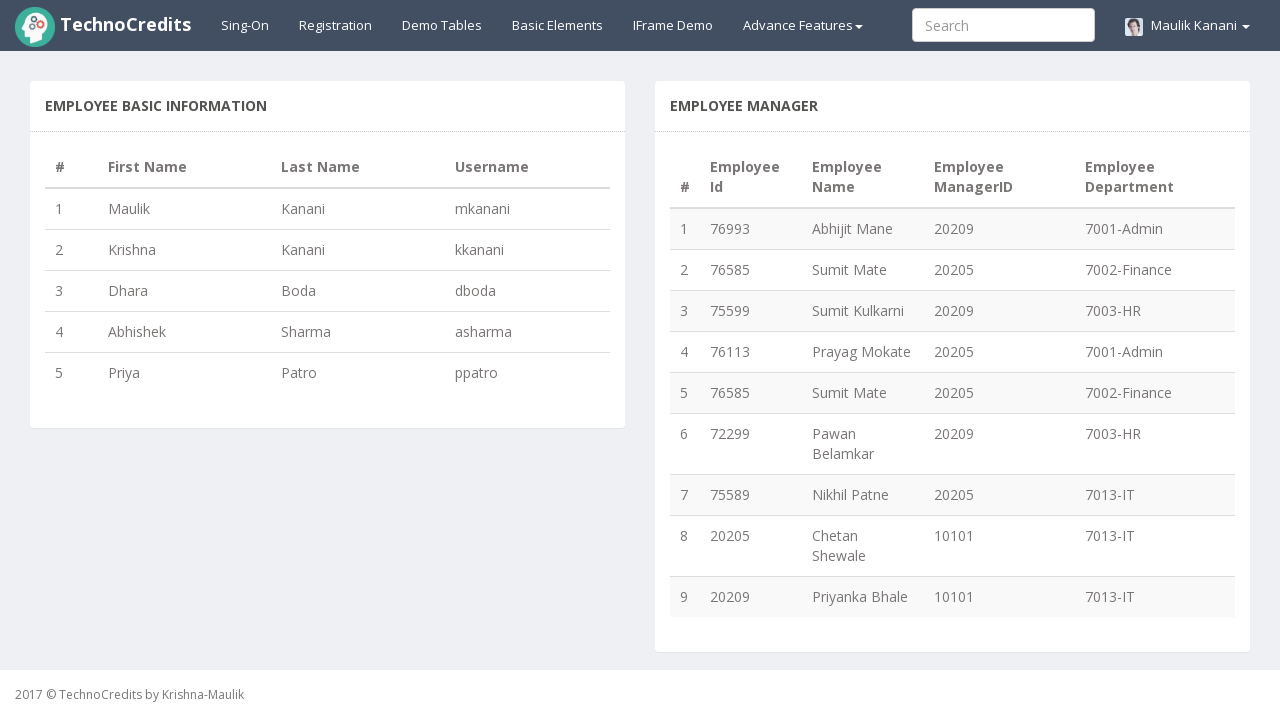

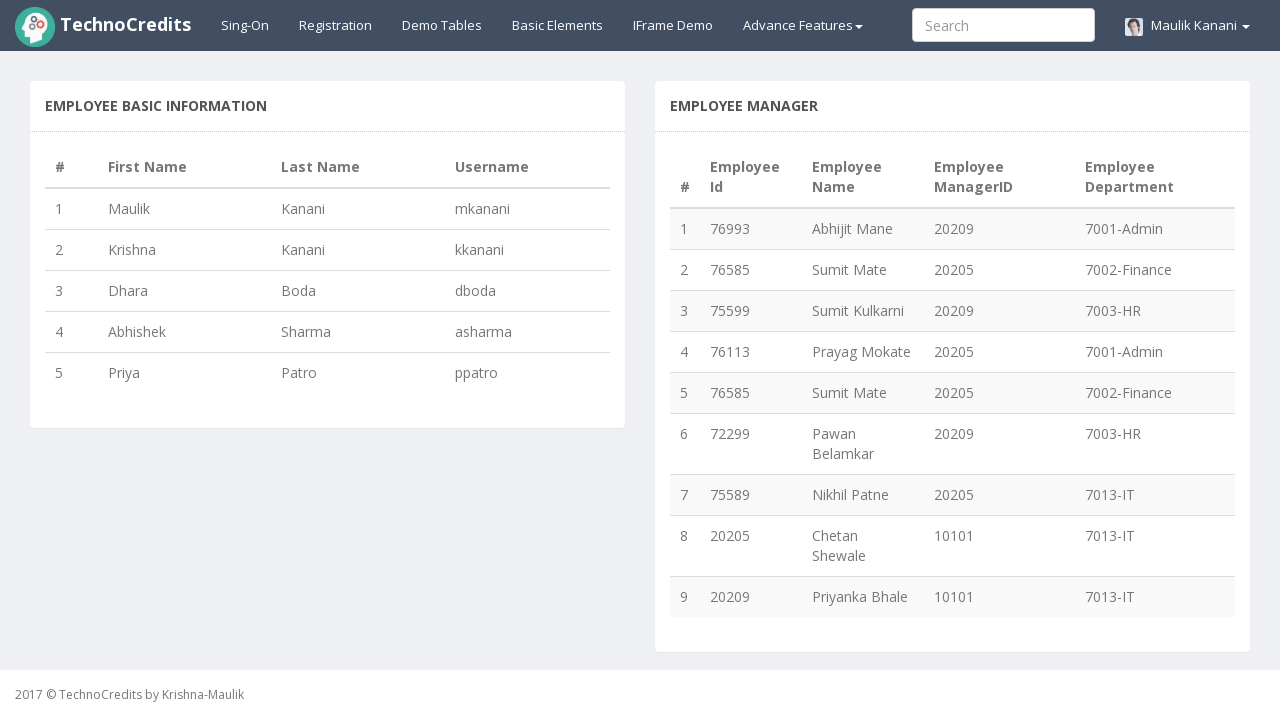